Navigates to the WHO ICD-10 browser, opens the advanced search dialog, enables definition search, enters a search term, submits the search, and closes the dialog.

Starting URL: https://icd.who.int/browse10/2019/en

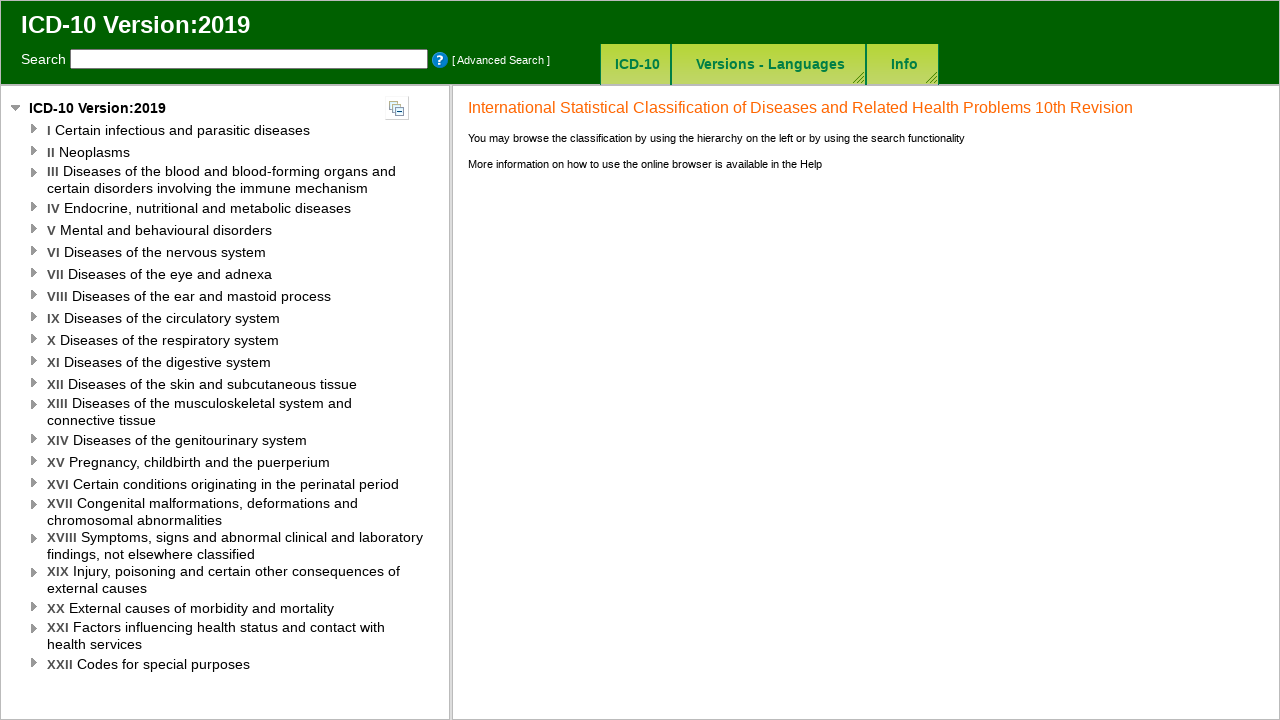

Clicked advanced search button to open search dialog at (501, 60) on #advancedSearchButton
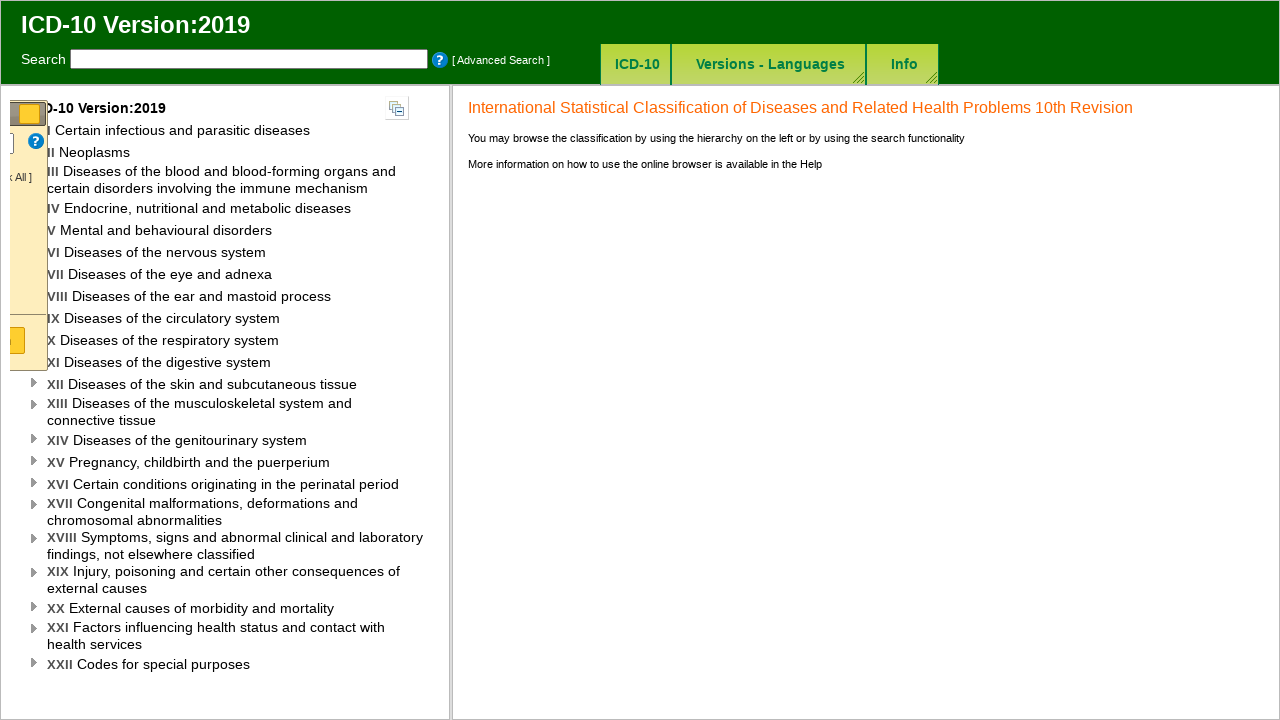

Advanced search dialog appeared and loaded
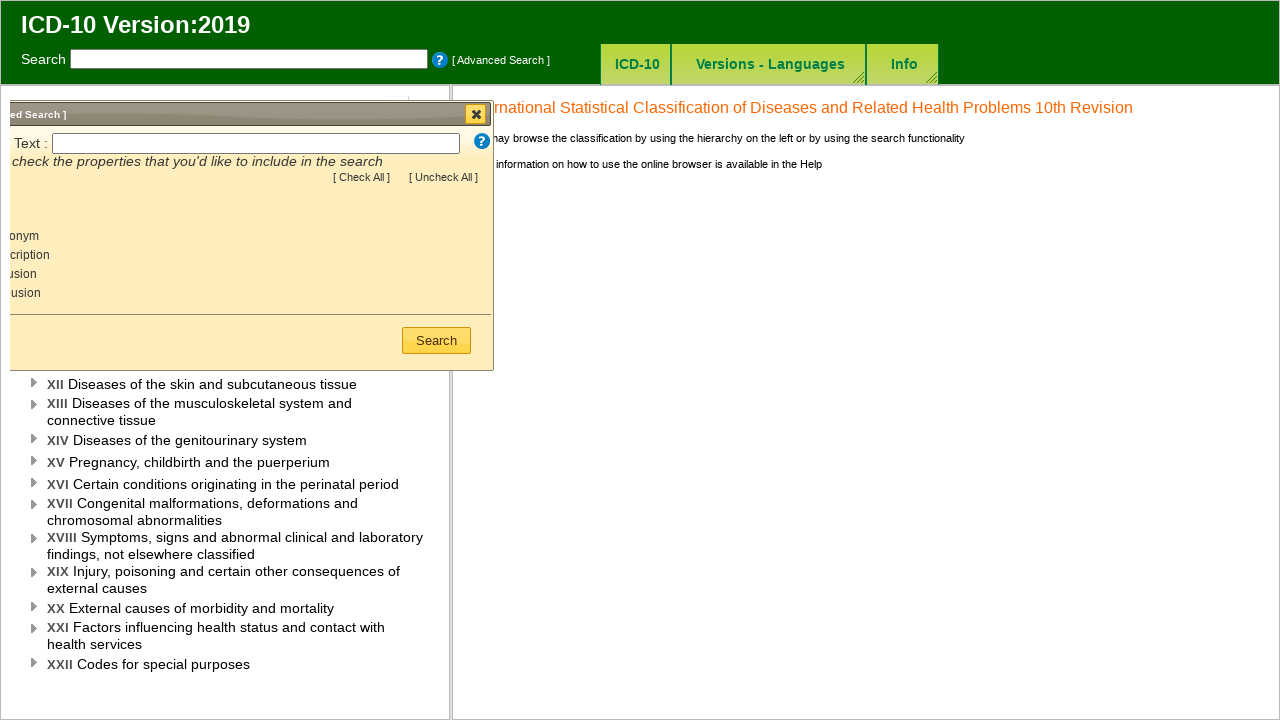

Enabled definition search checkbox at (37, 252) on #Search_Definition
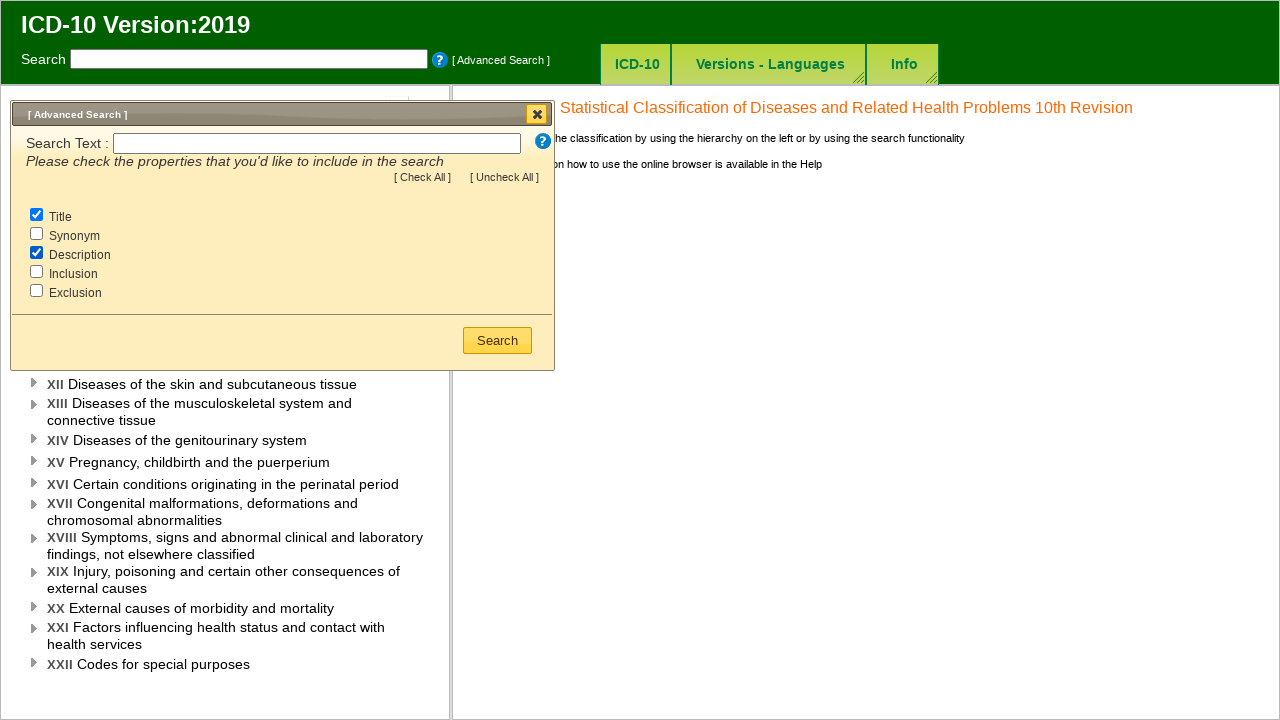

Entered 'Cholera' as search term on #SearchText
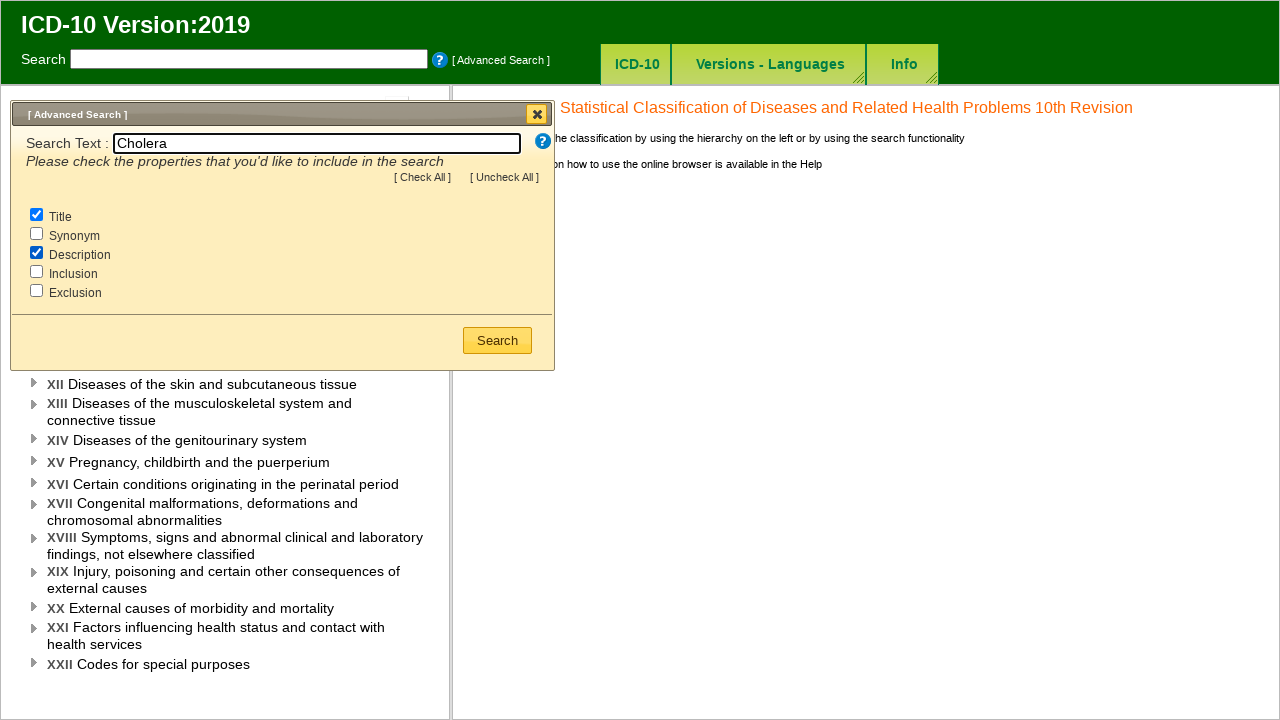

Submitted search for Cholera at (498, 340) on xpath=/html/body/div[8]/div[3]/div/button/span
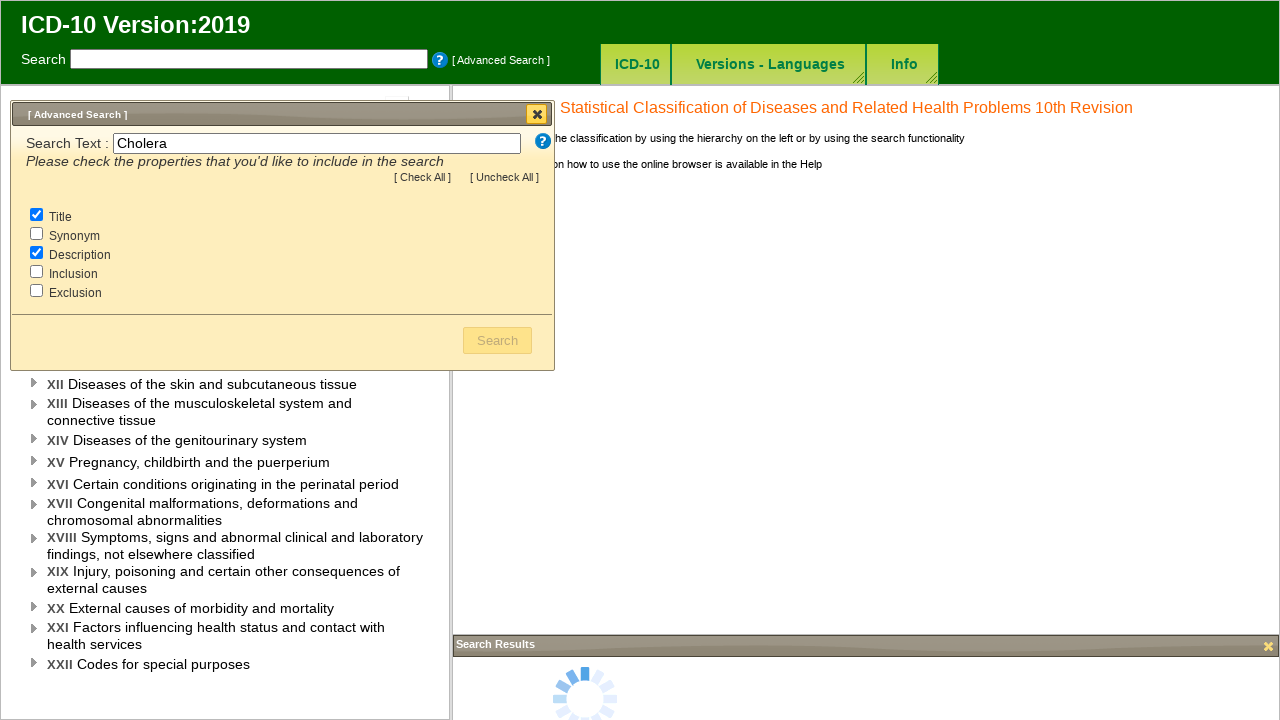

Closed the advanced search dialog at (537, 114) on xpath=/html/body/div[8]/div[1]/button/span[1]
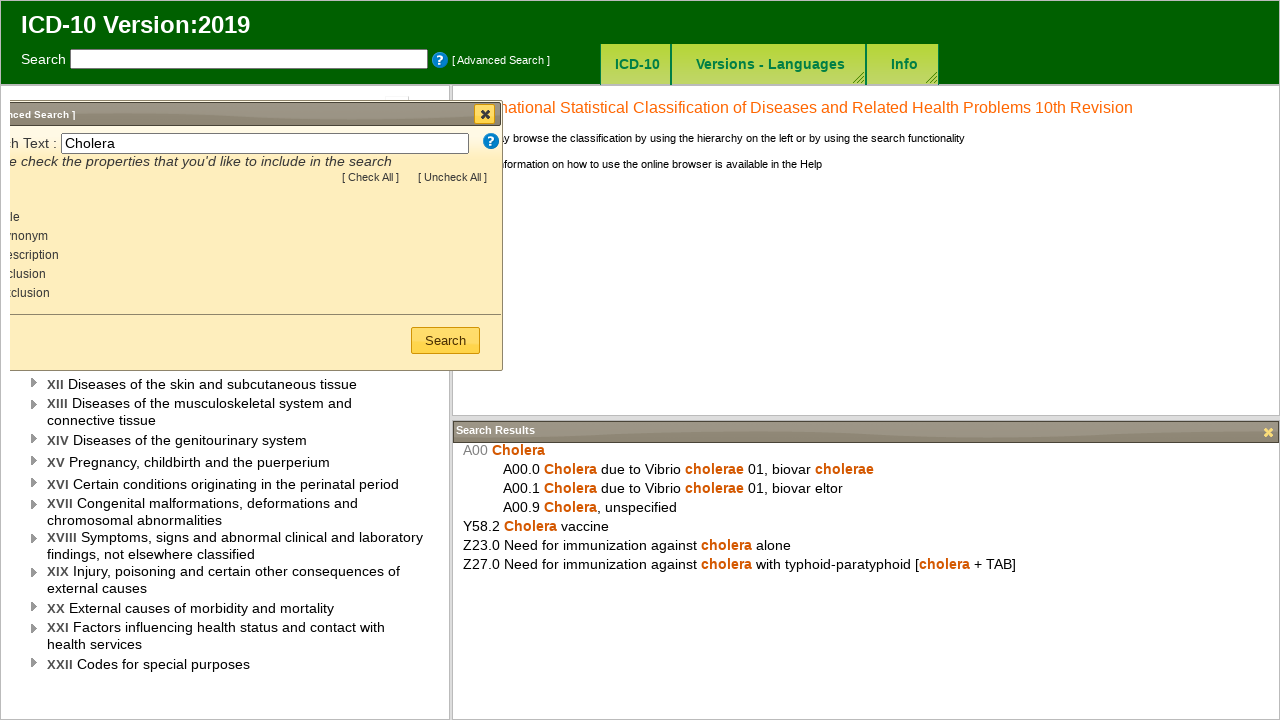

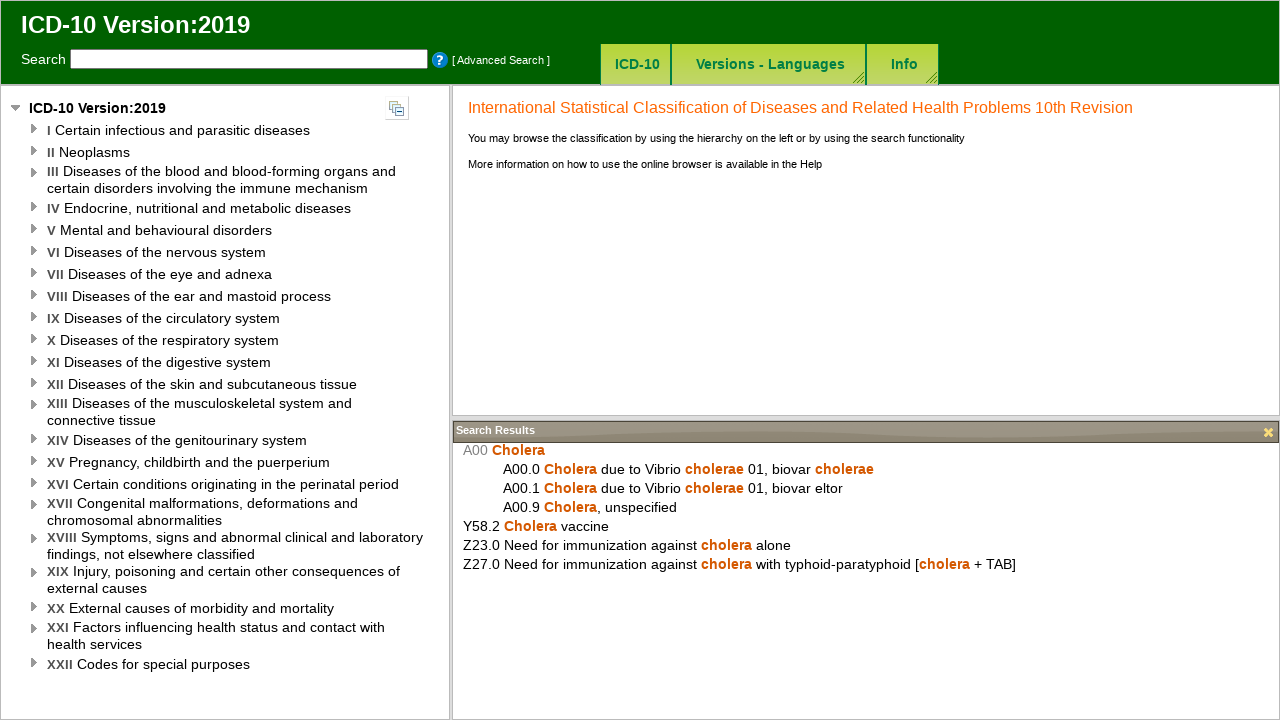